Navigates to a text comparison website and maximizes the browser window

Starting URL: https://text-compare.com/

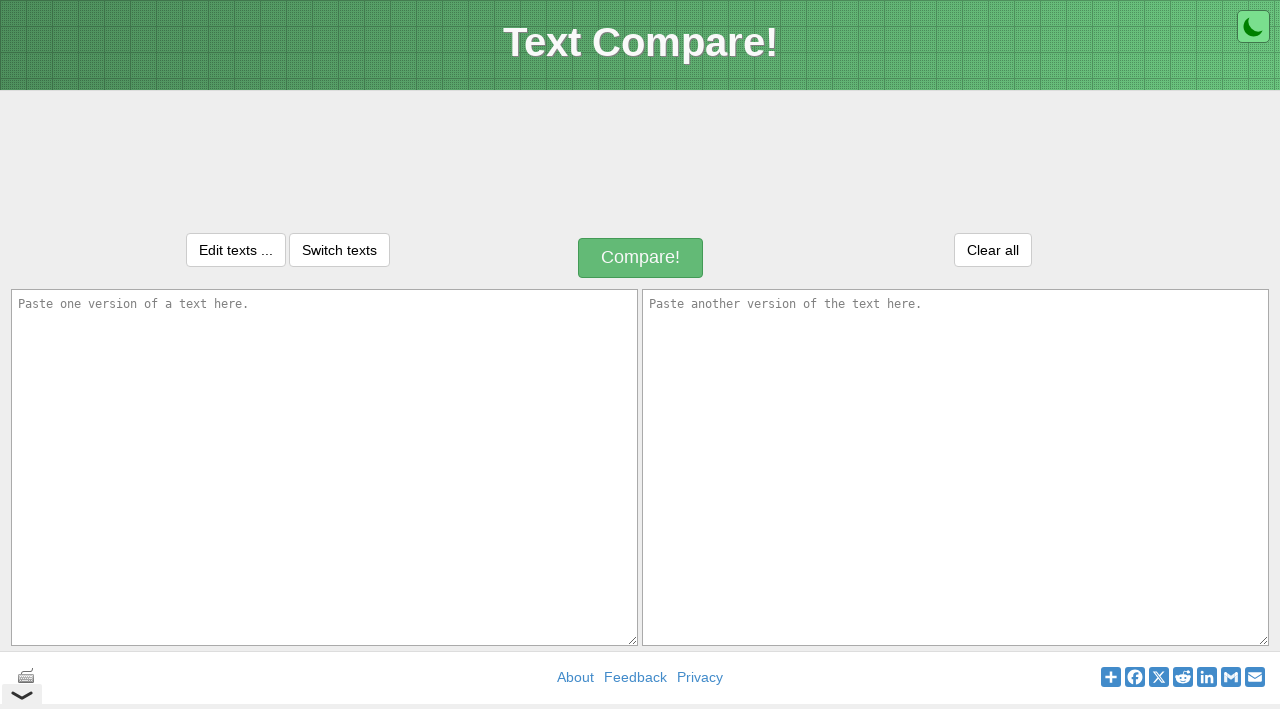

Set viewport size to 1920x1080
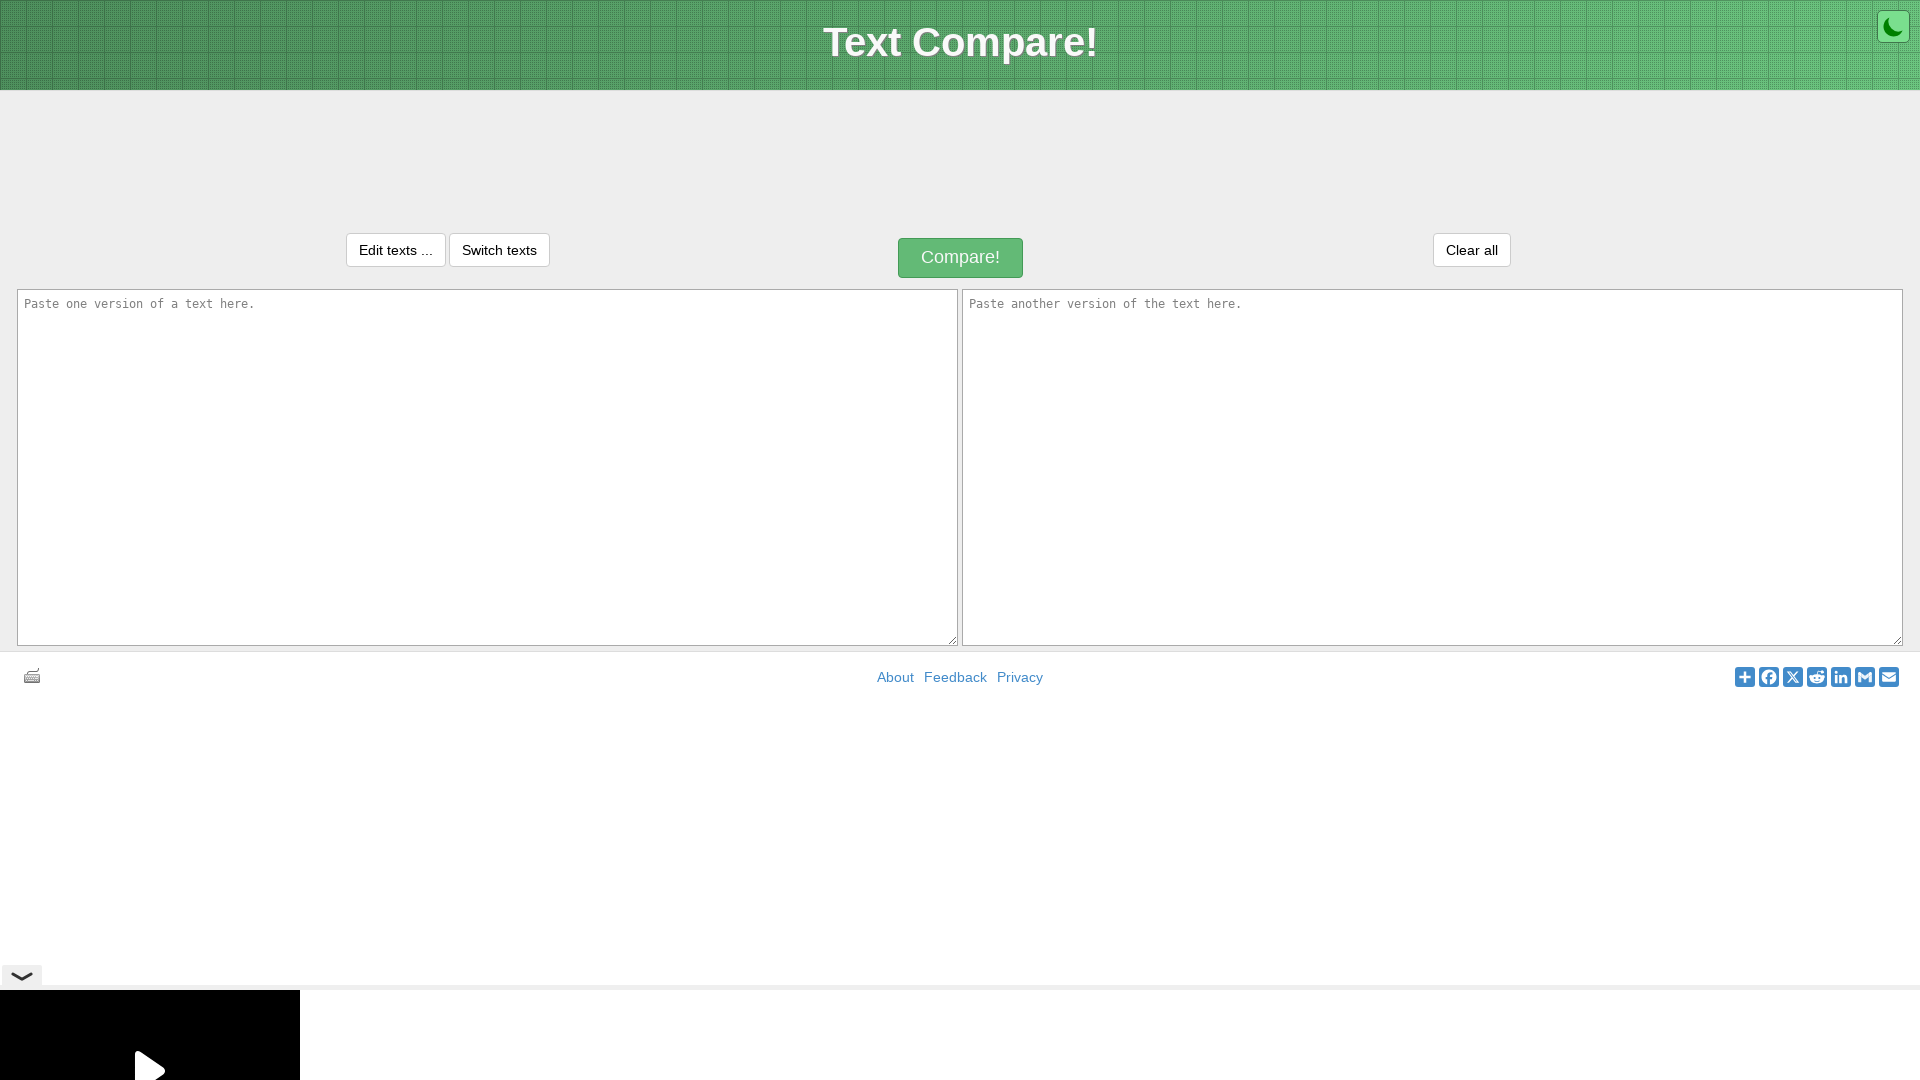

Page loaded with domcontentloaded state
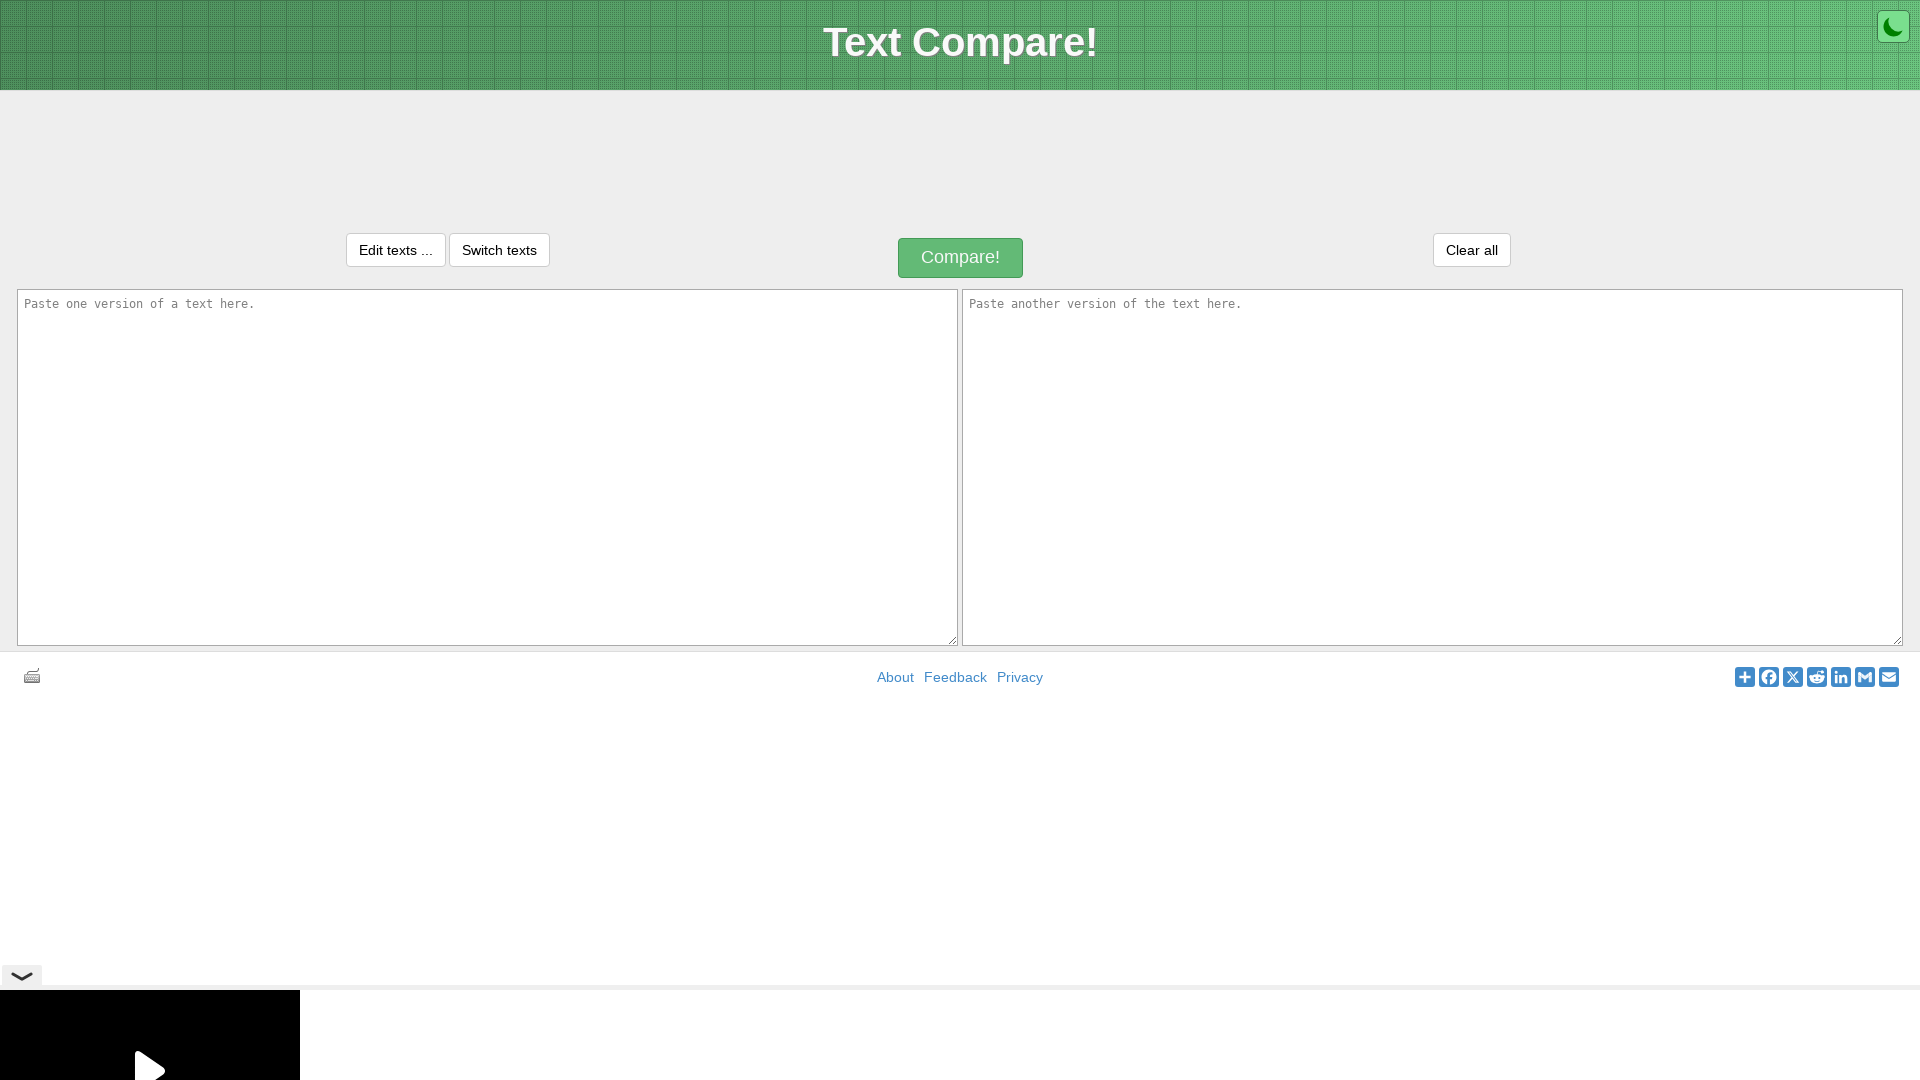

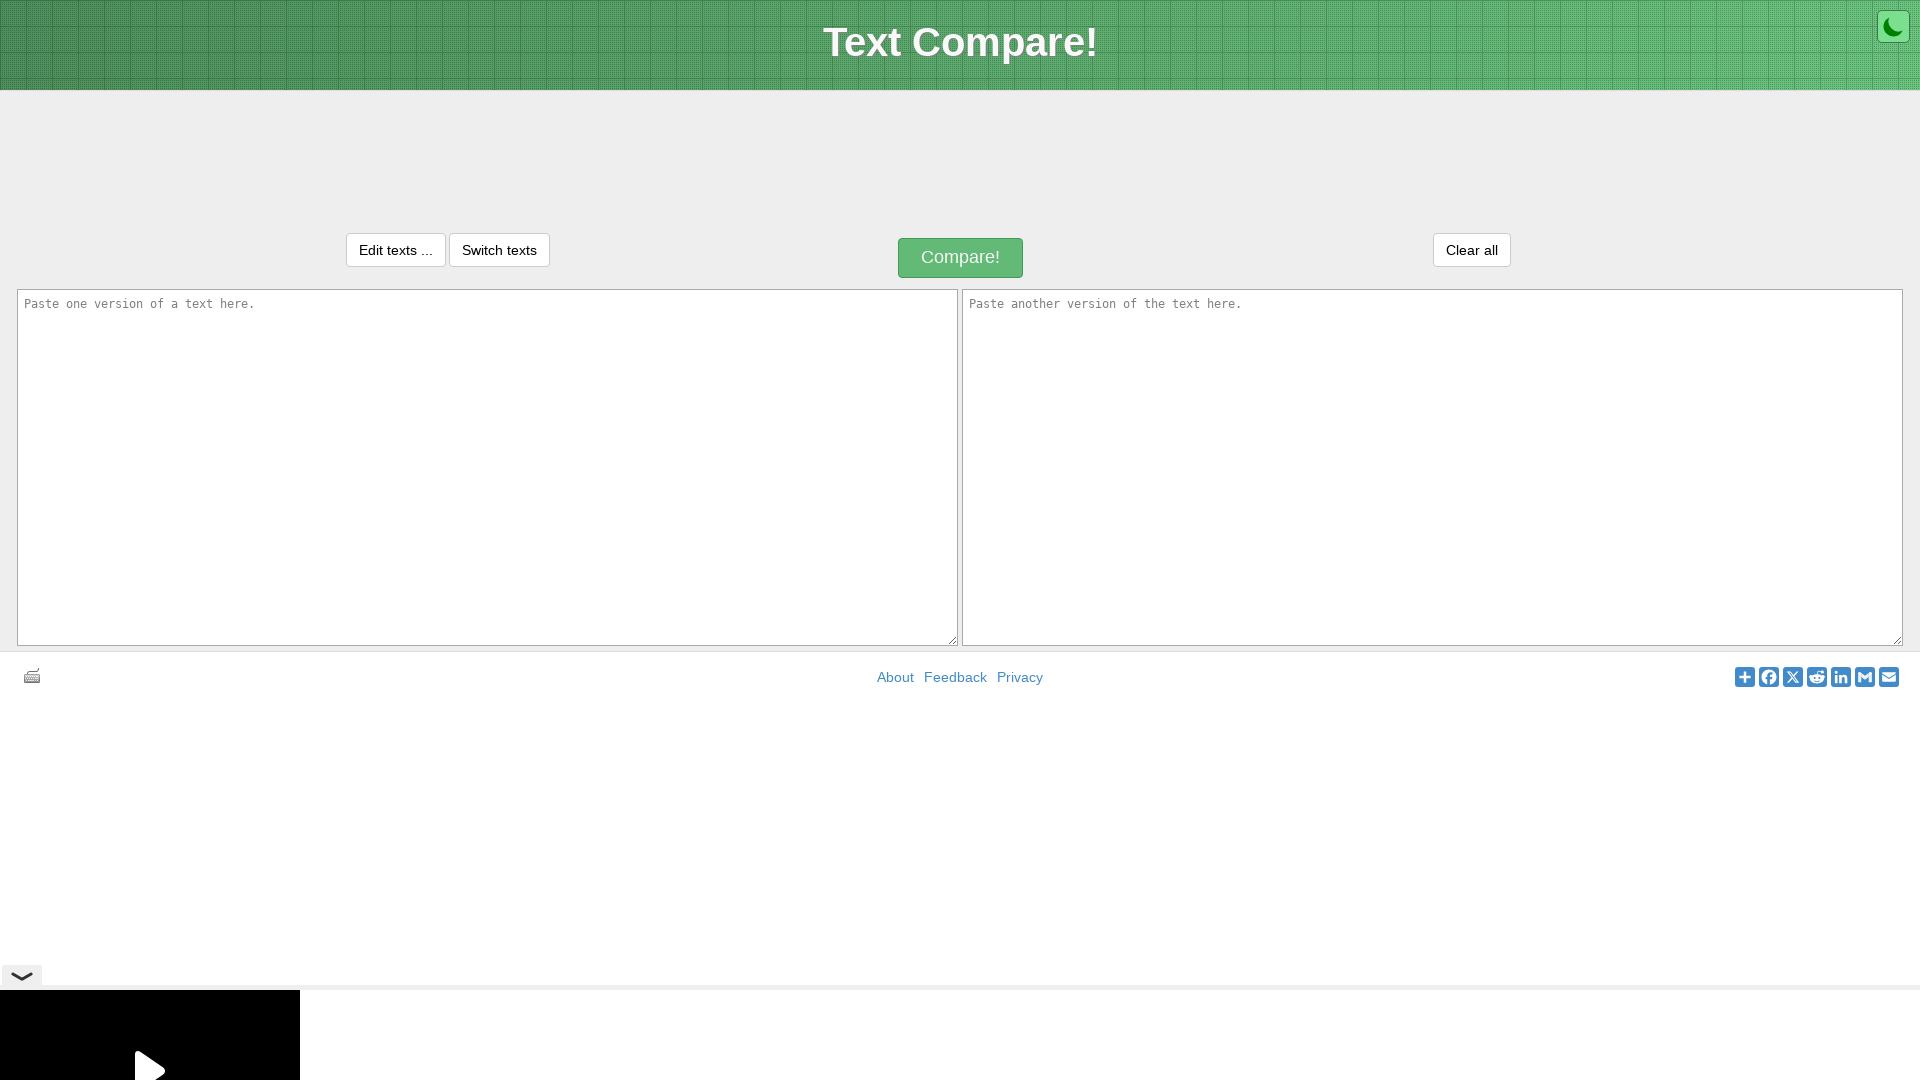